Tests interaction with a puzzle slider verification component by dragging the slider handle across the slider track.

Starting URL: https://monoplasty.github.io/vue-monoplasty-slide-verify/

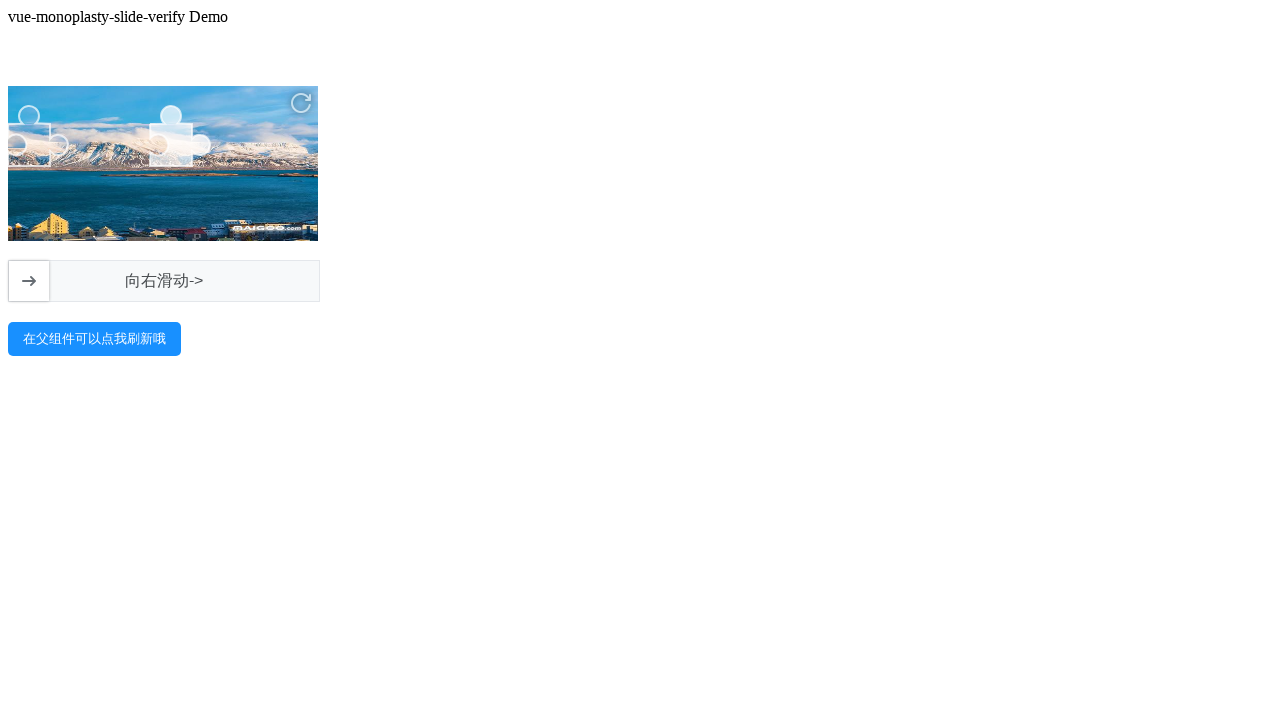

Waited for puzzle slider component to load
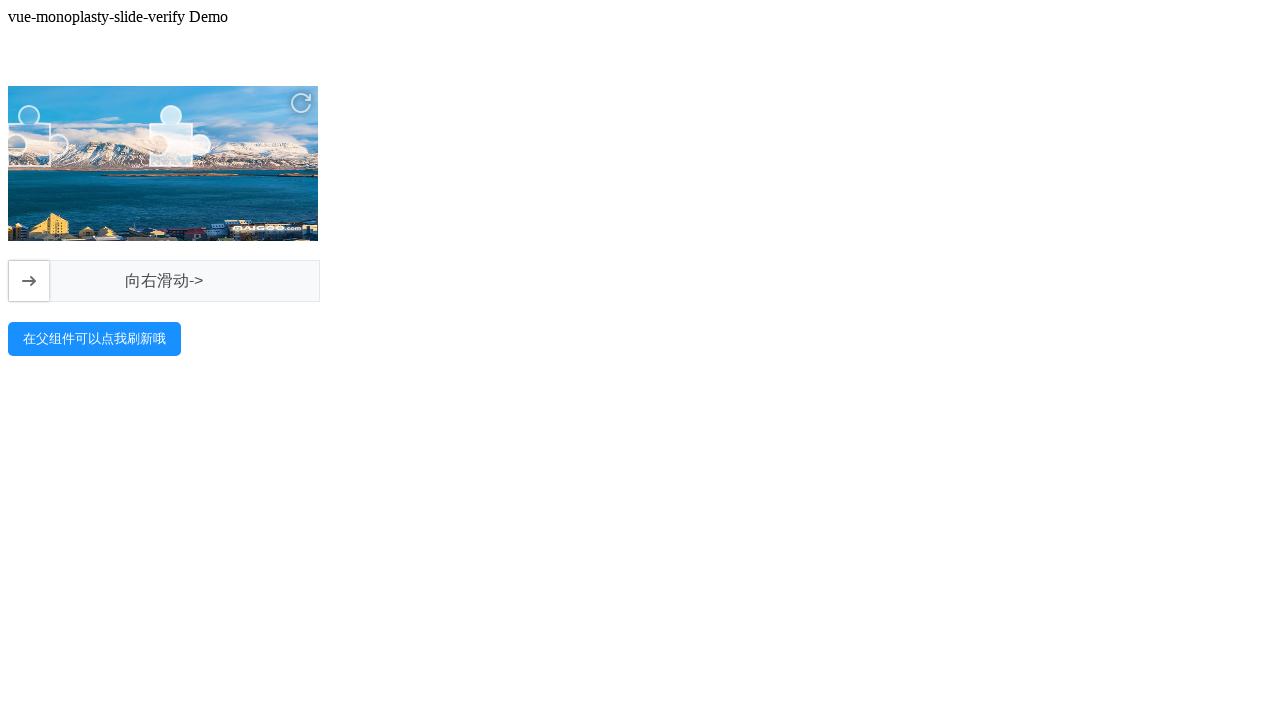

Located slider element
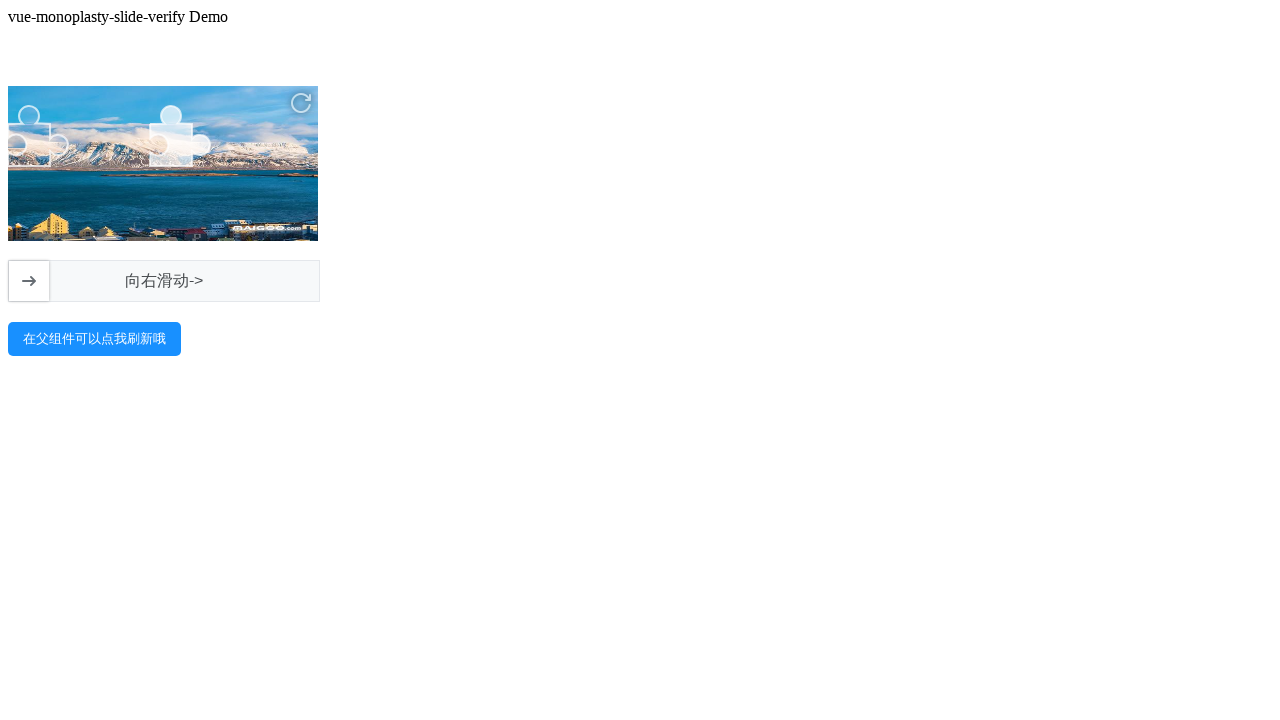

Located slider handle element
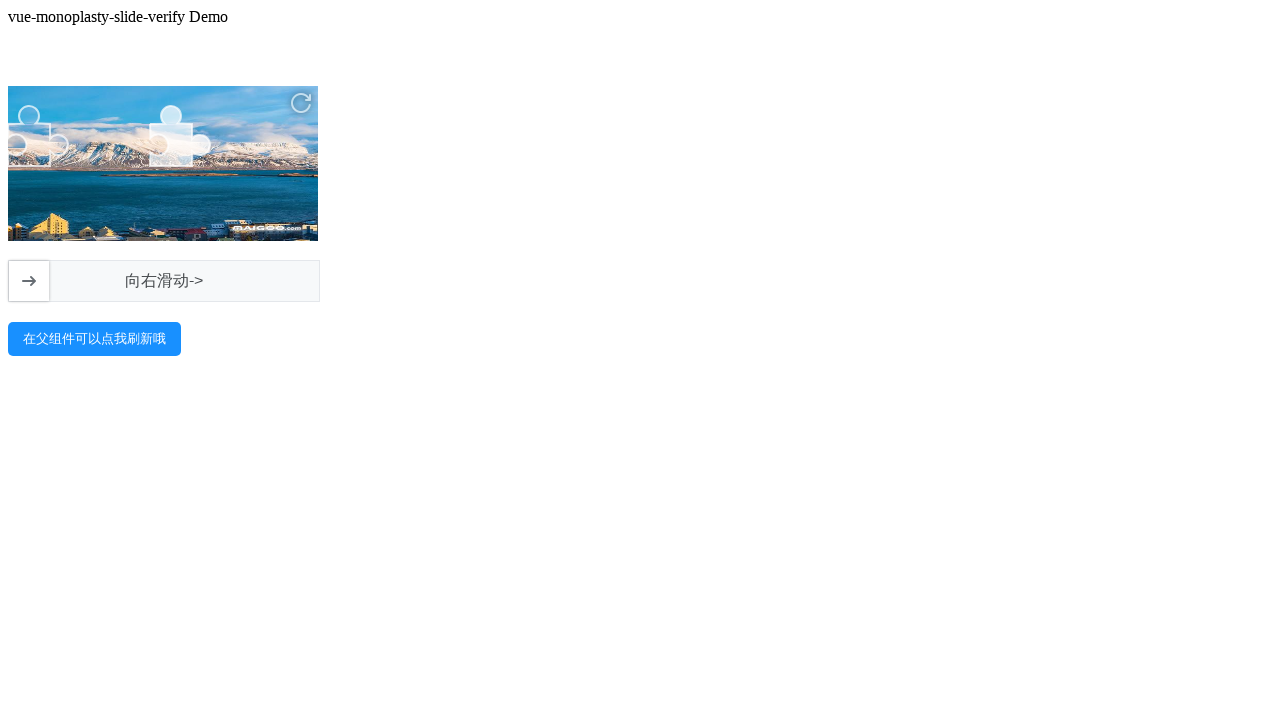

Retrieved slider element bounding box
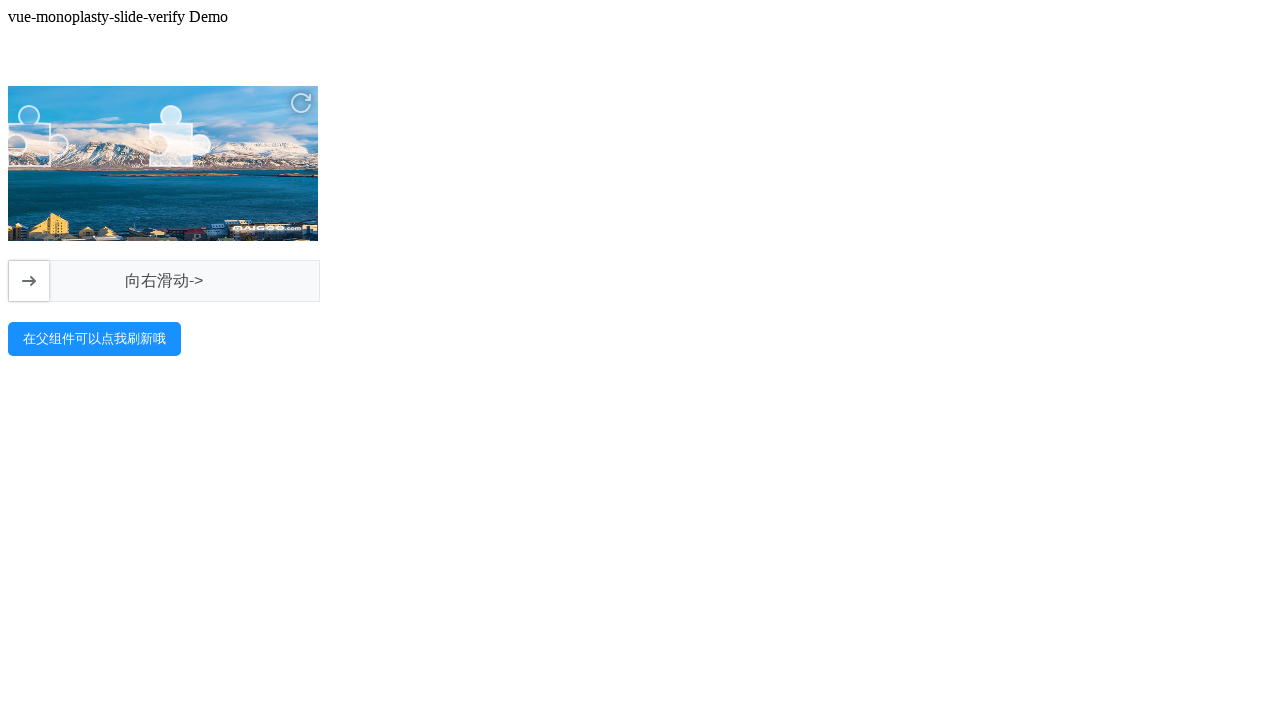

Retrieved slider handle bounding box
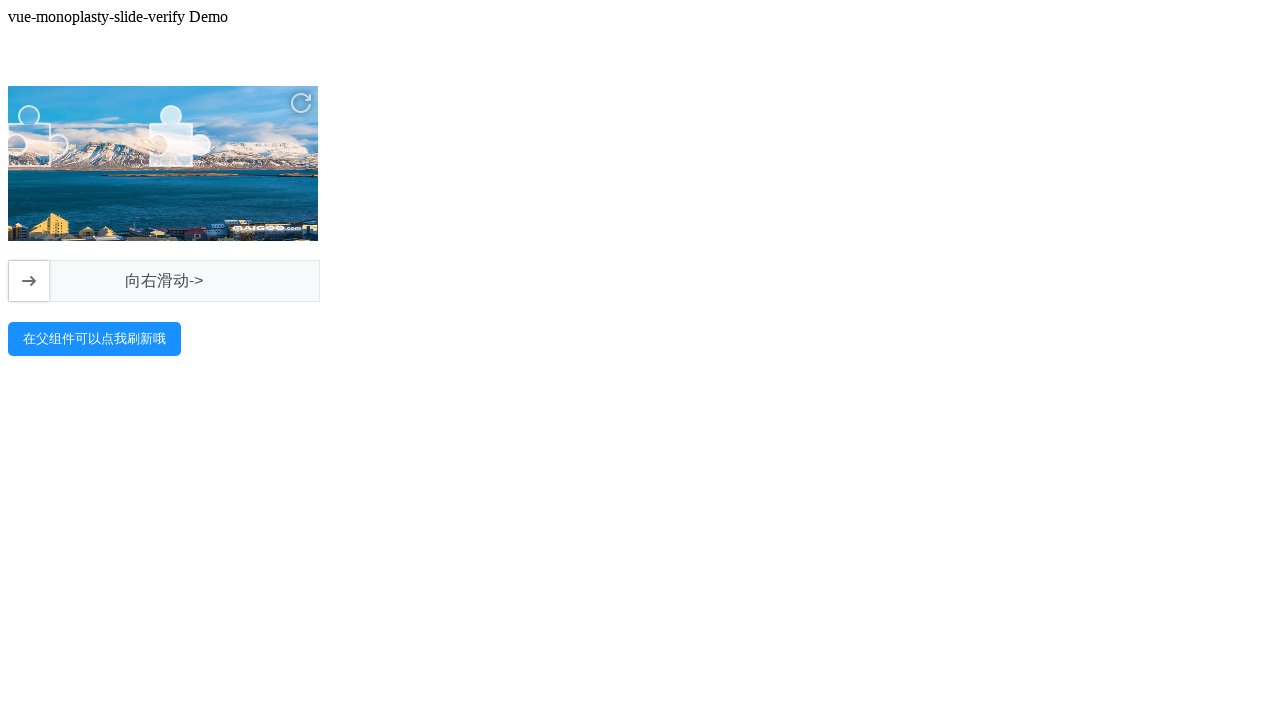

Moved mouse to center of slider handle at (29, 281)
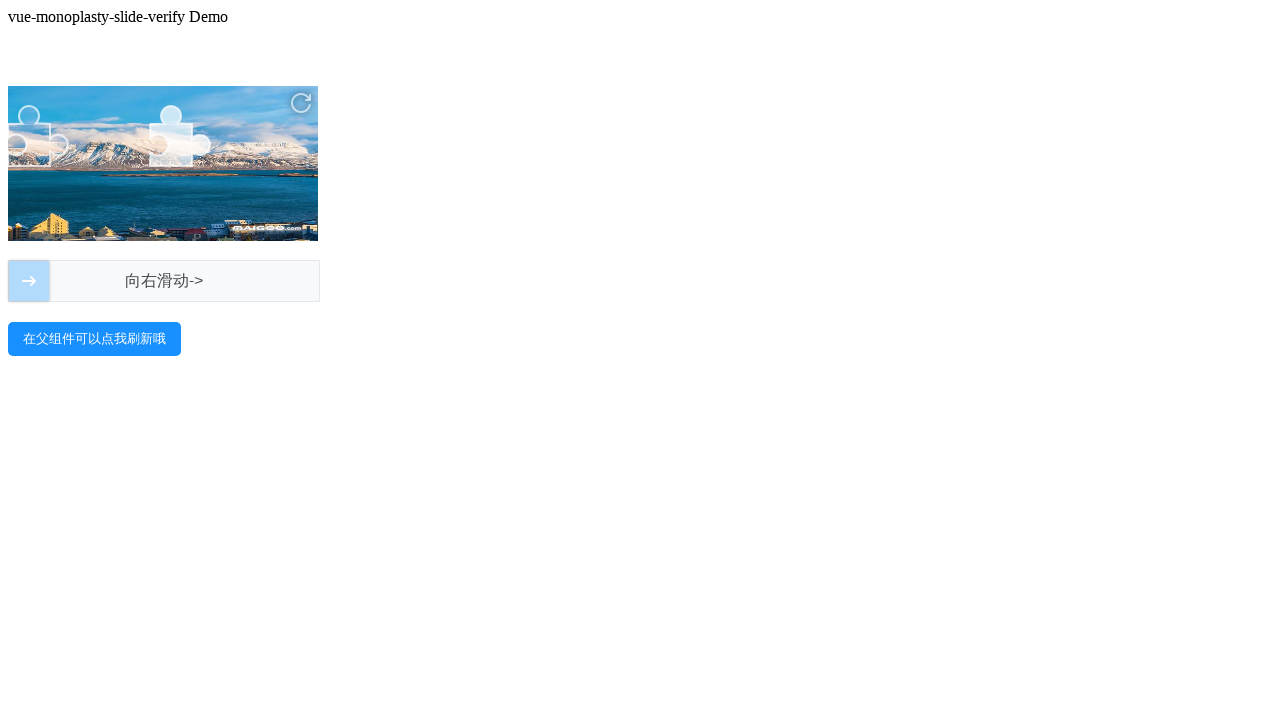

Pressed mouse button down on slider handle at (29, 281)
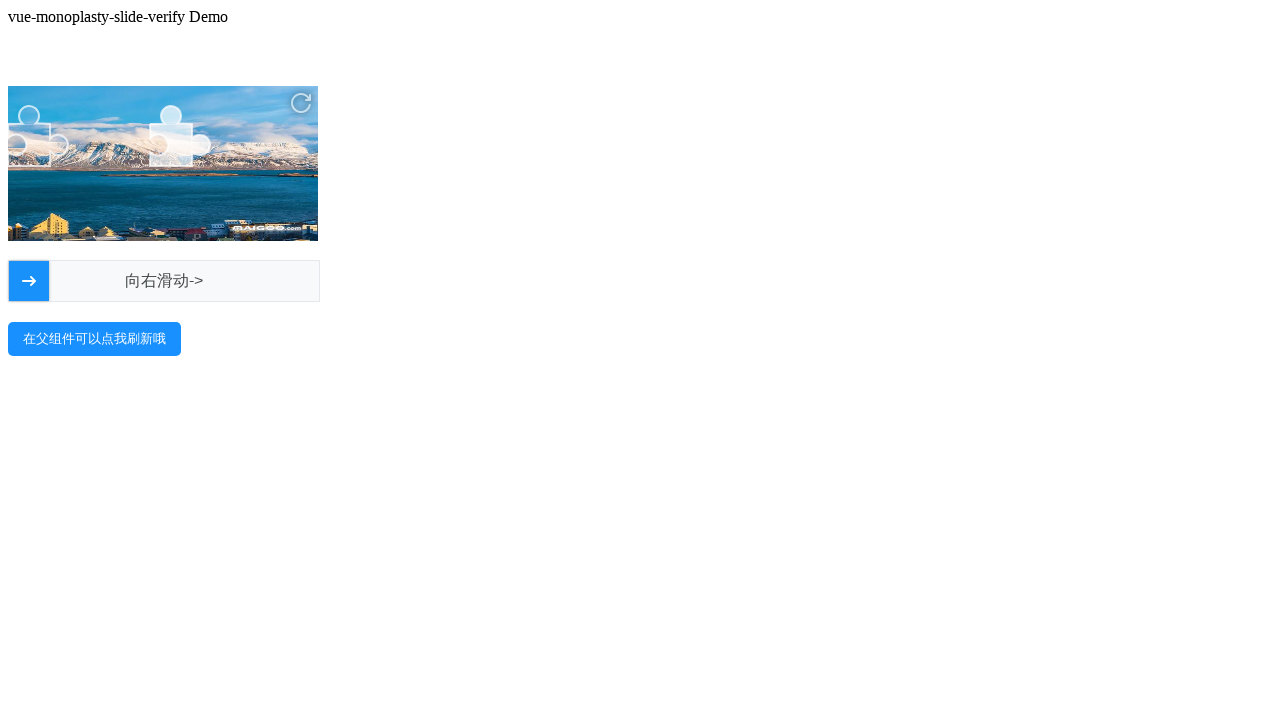

Dragged slider handle to approximately 60% across the track at (196, 281)
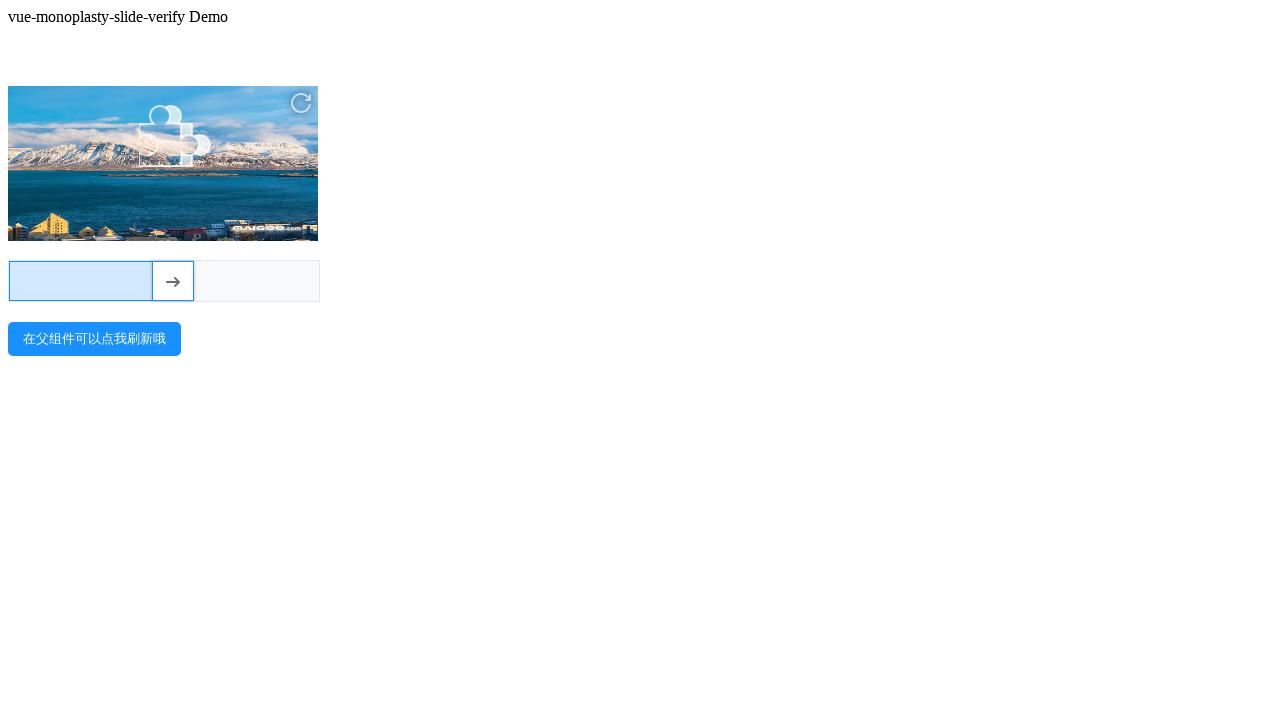

Released mouse button to complete drag action at (196, 281)
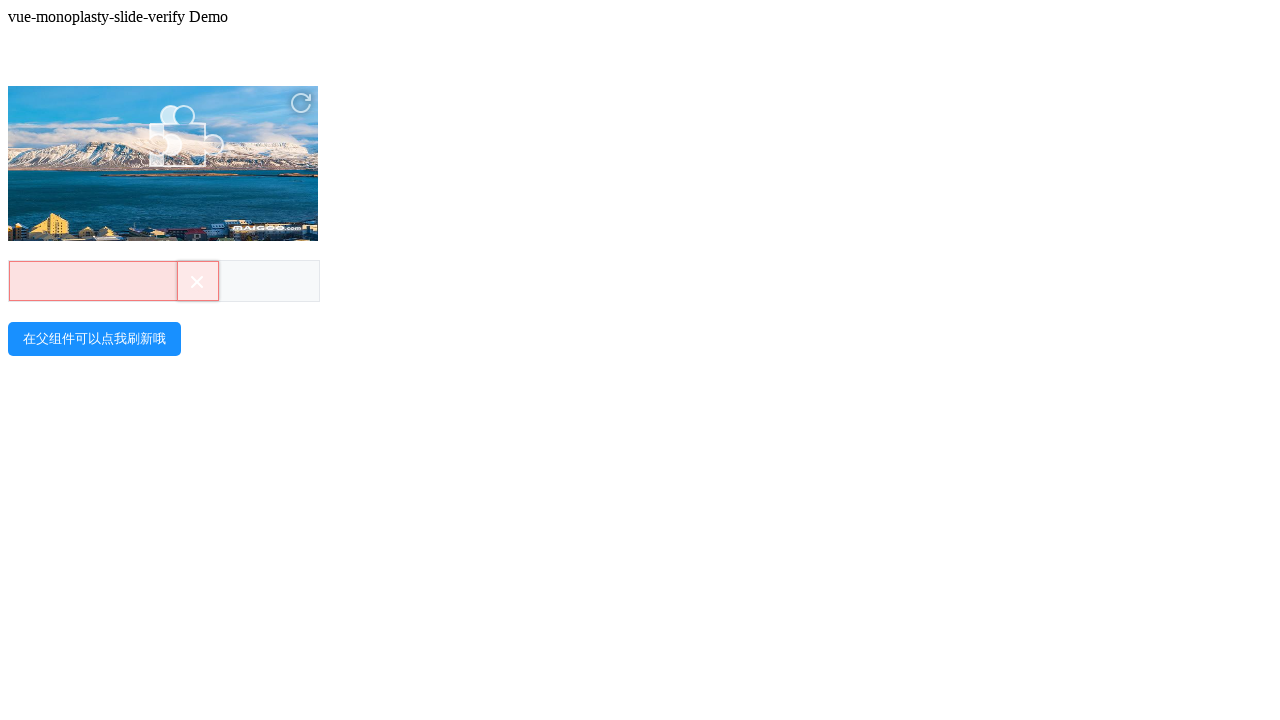

Waited 2 seconds to observe verification result
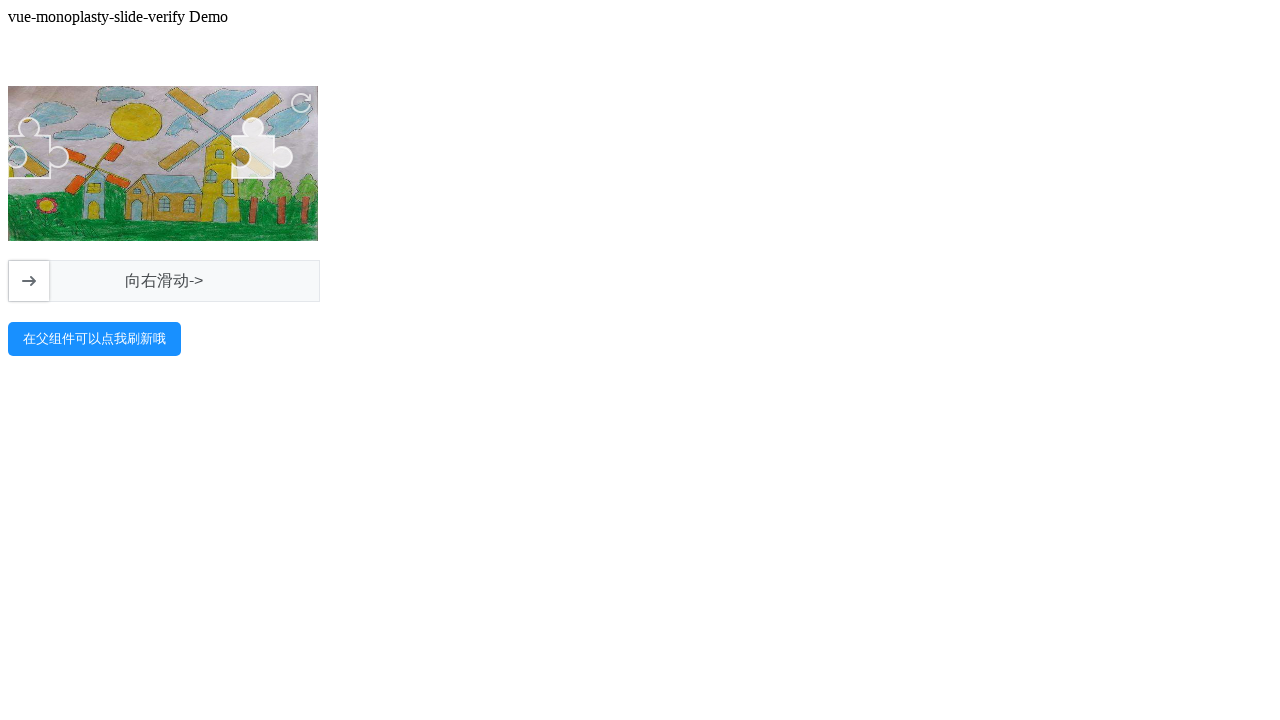

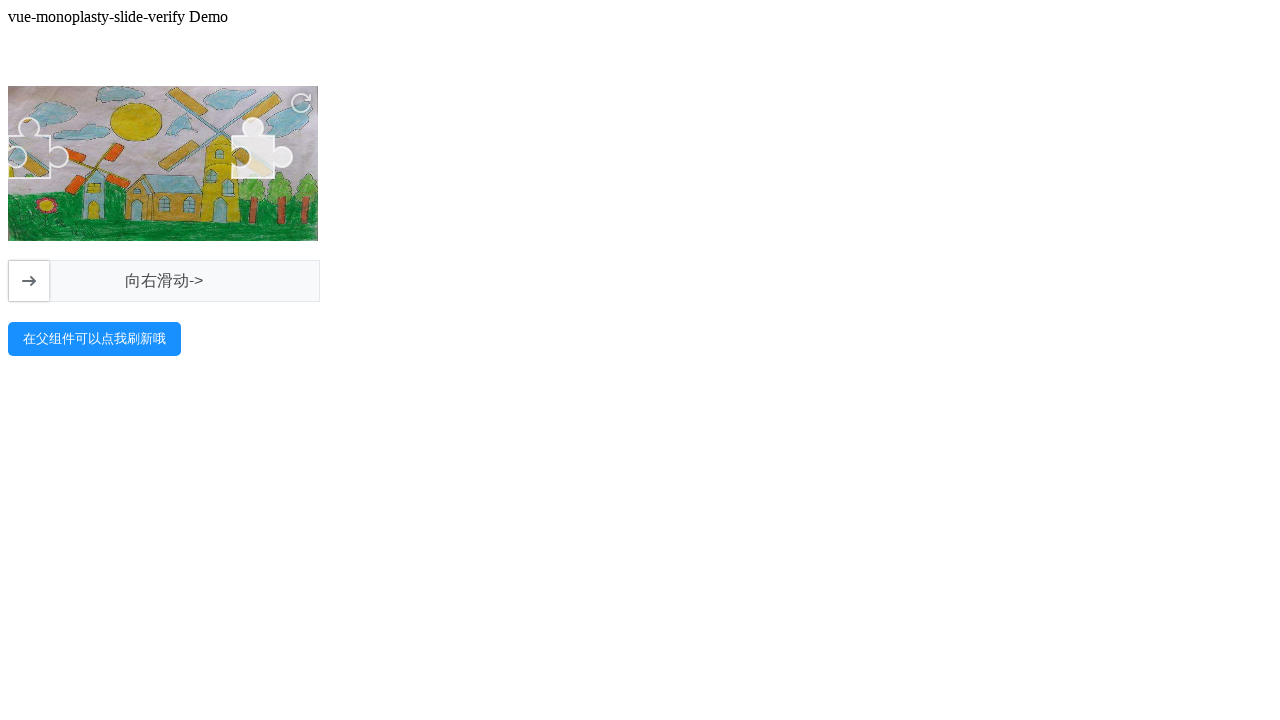